Tests window handling by navigating to Flipkart homepage and opening a new browser window

Starting URL: https://www.flipkart.com/

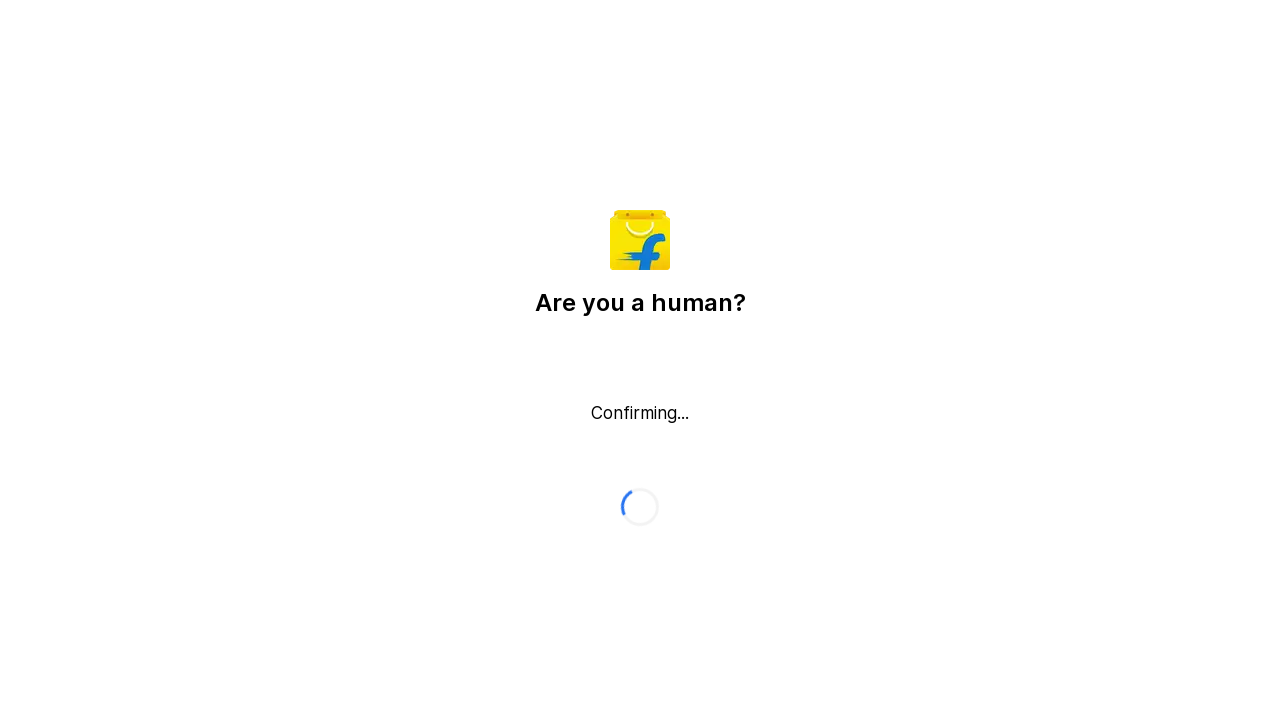

Opened a new browser window/tab
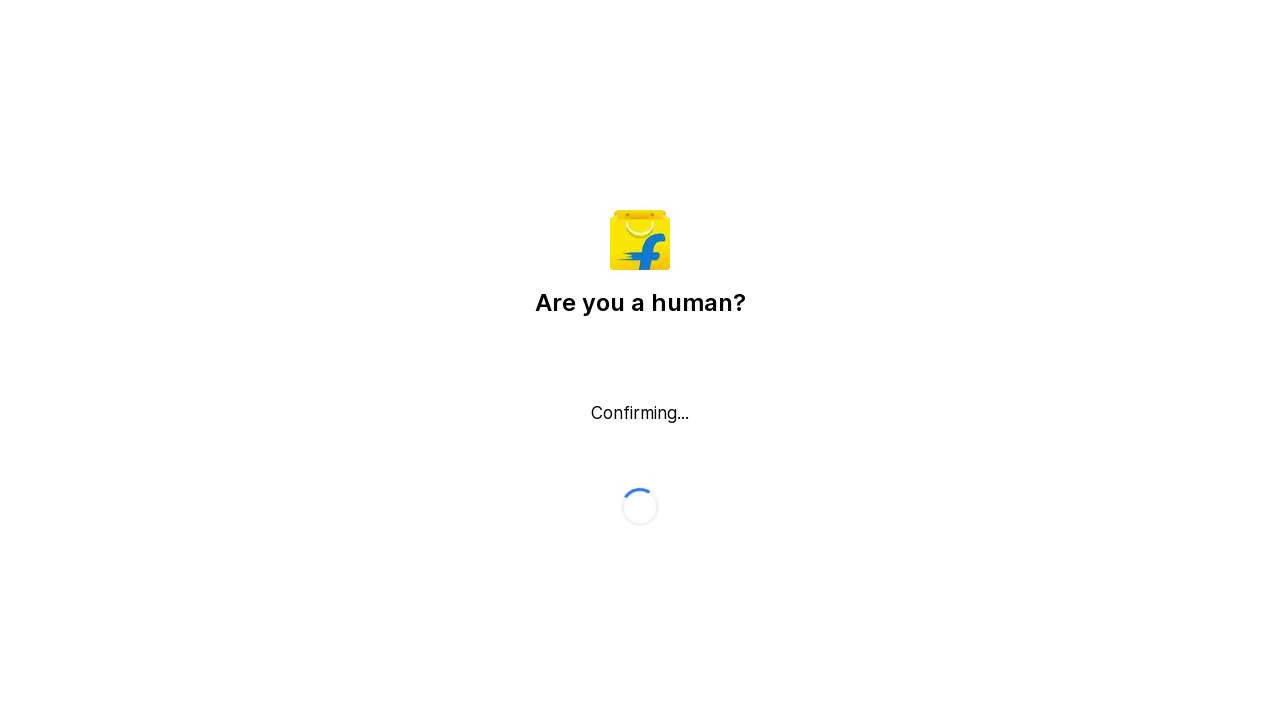

Navigated new window to about:blank
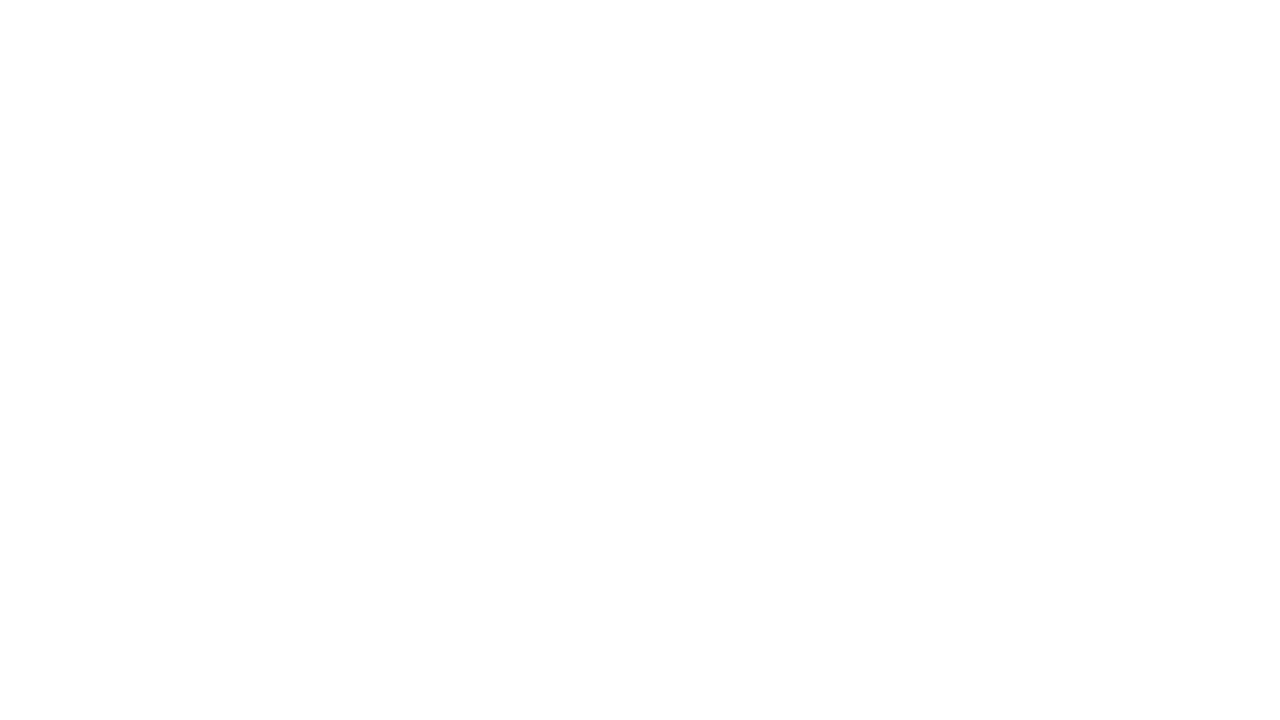

Brought original window to front
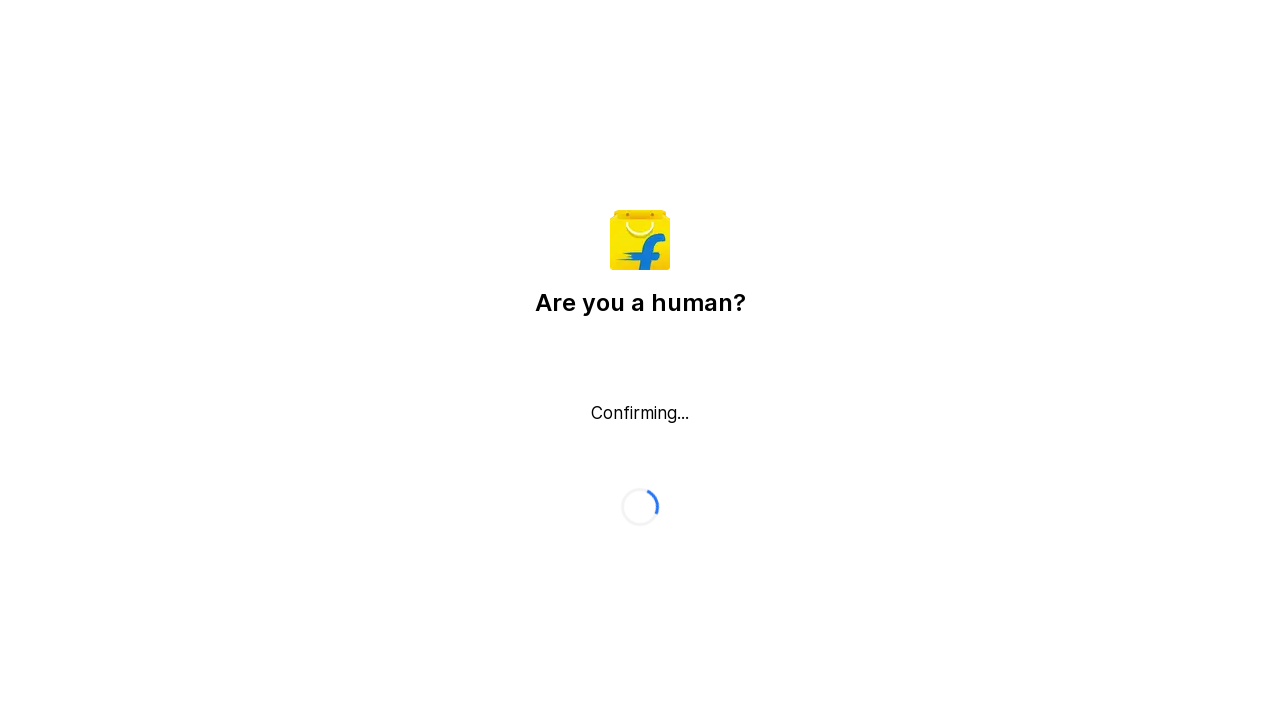

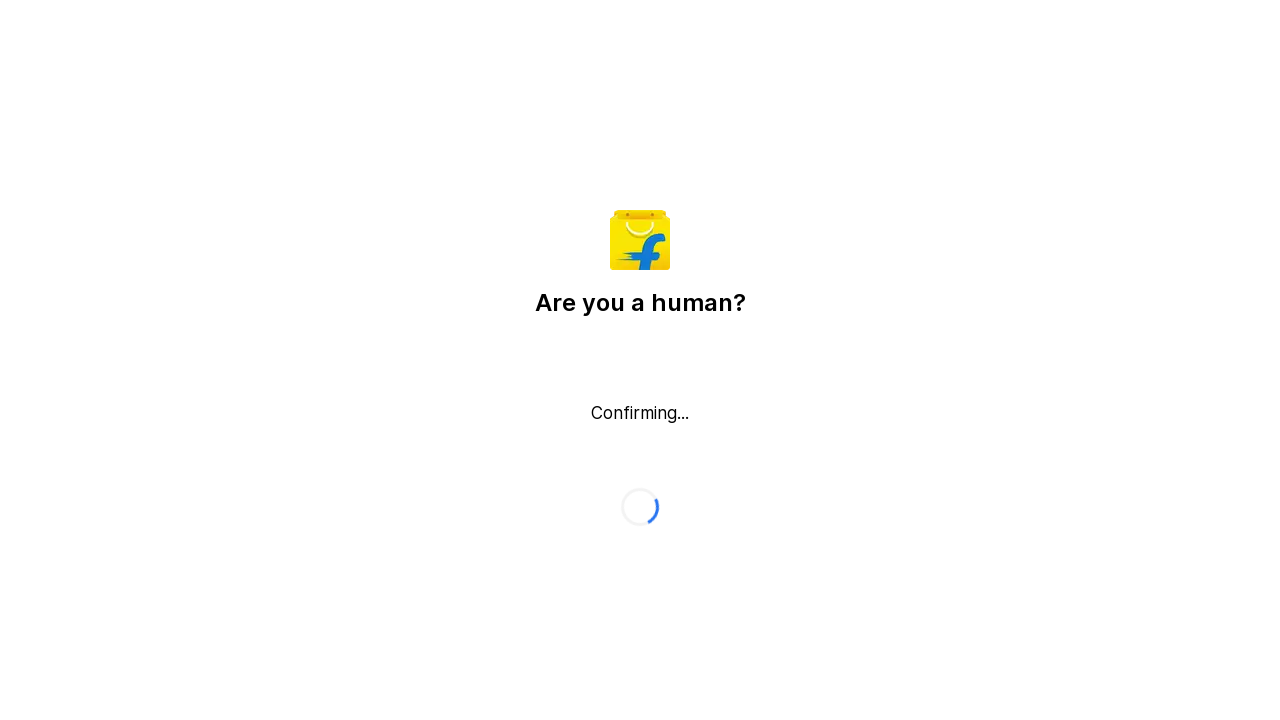